Simple test that navigates to testerhome.com homepage

Starting URL: https://testerhome.com/

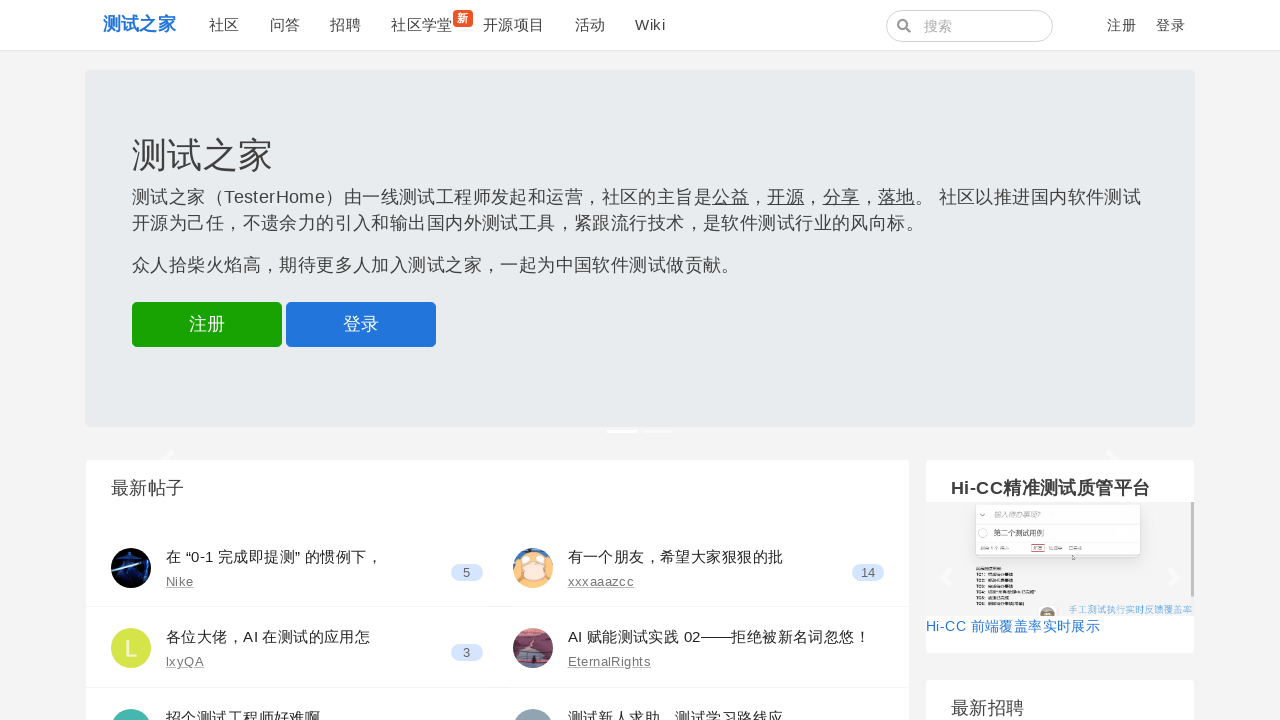

Waited for testerhome.com homepage to load (DOM content loaded)
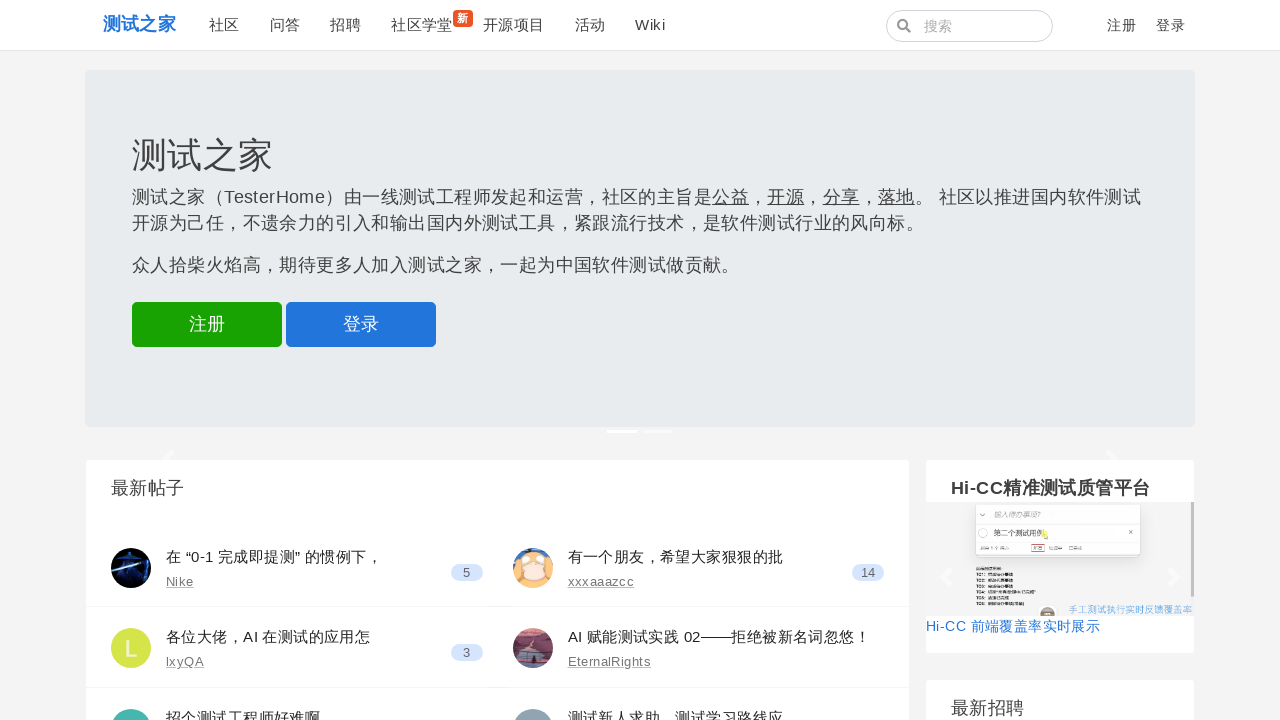

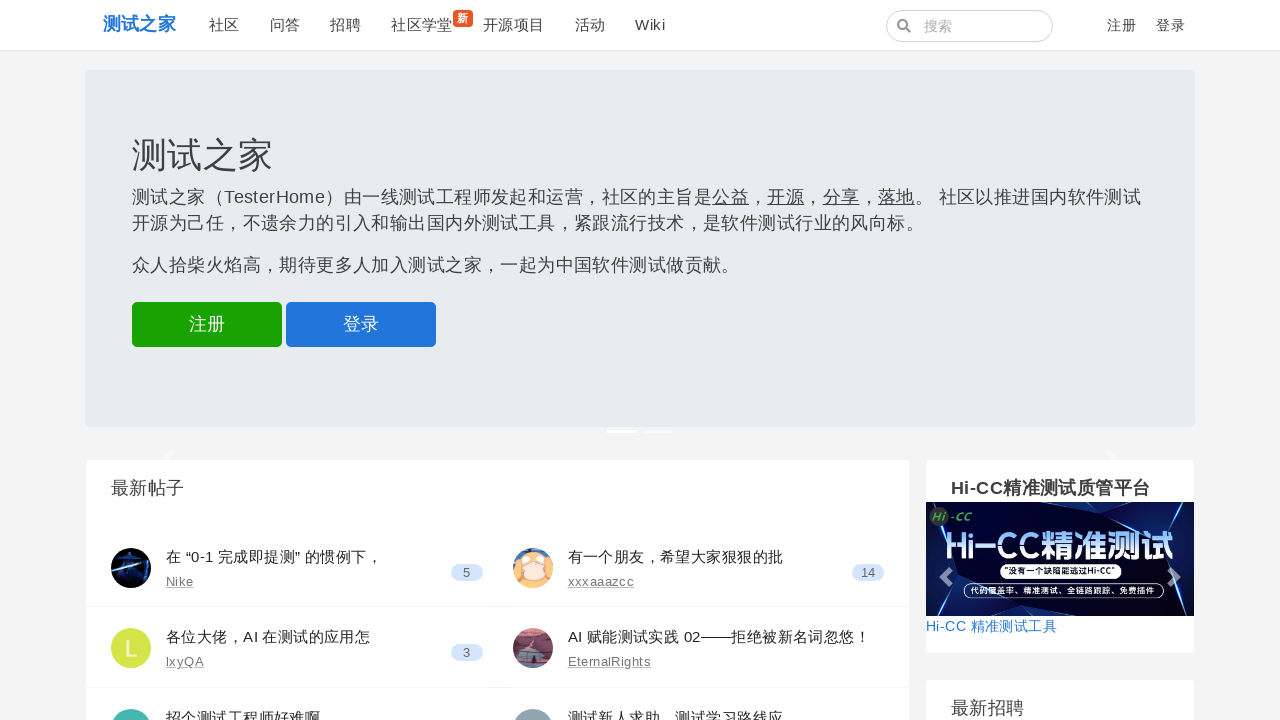